Tests registration form validation by submitting an empty form and verifying the password validation error message is displayed

Starting URL: https://deens-master.now.sh/register

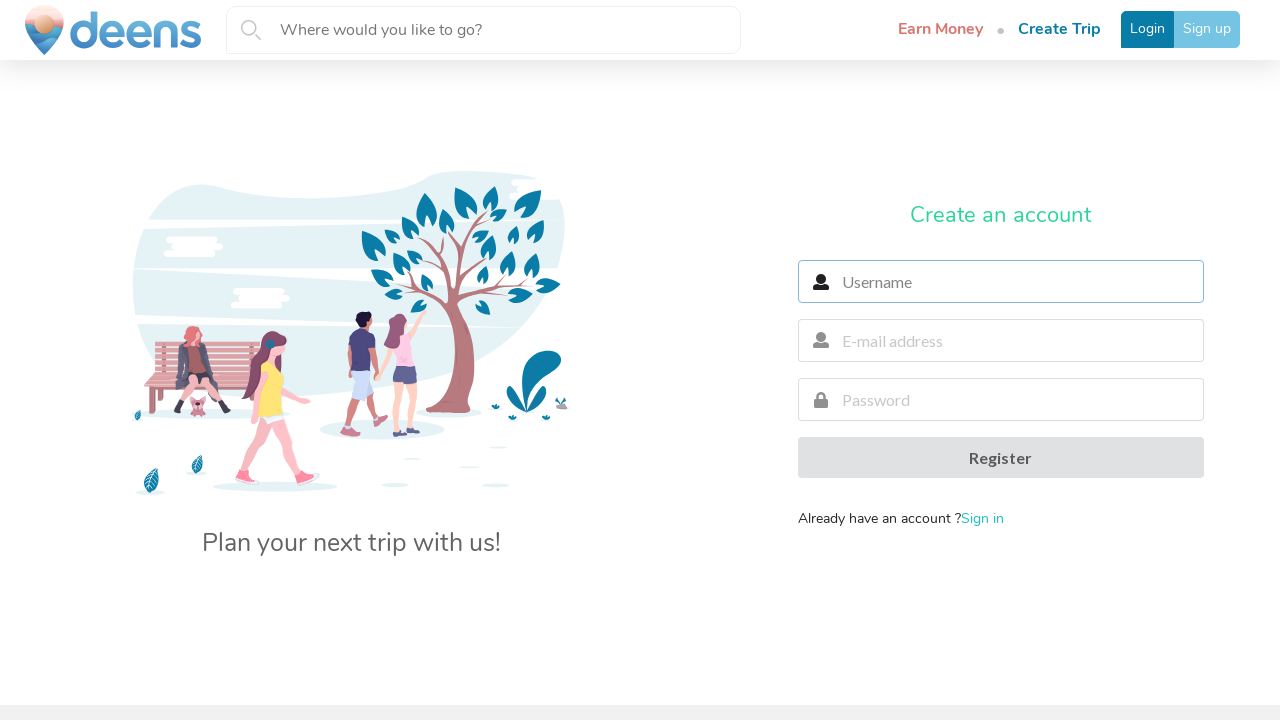

Clicked submit button without filling any fields at (1001, 458) on .ui.large.fluid.button.green-btn.pl-btn
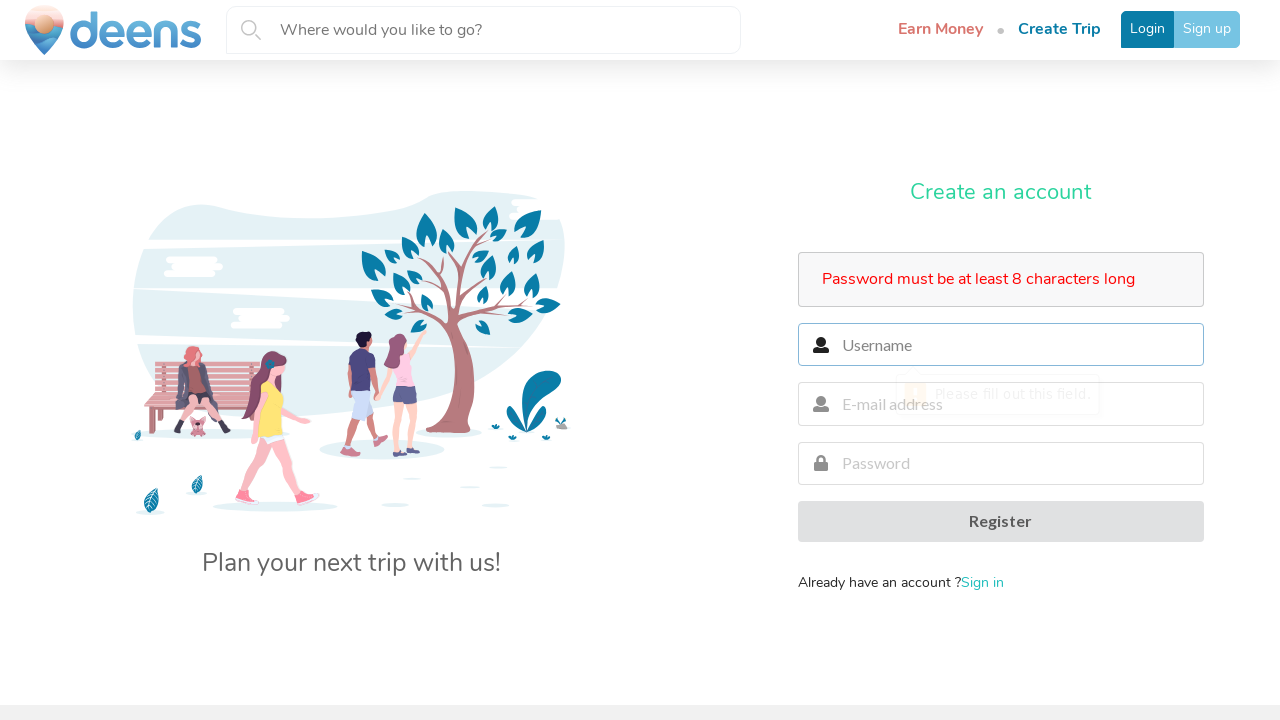

Password validation error message appeared
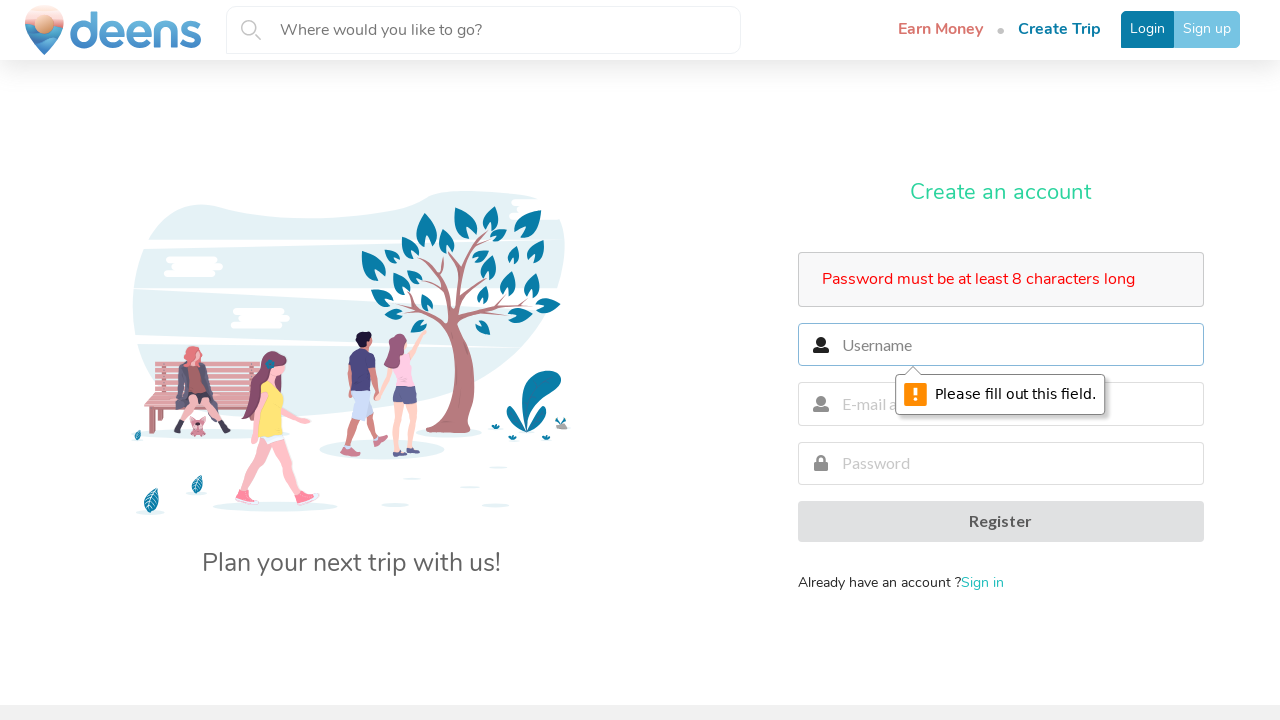

Retrieved error message text content
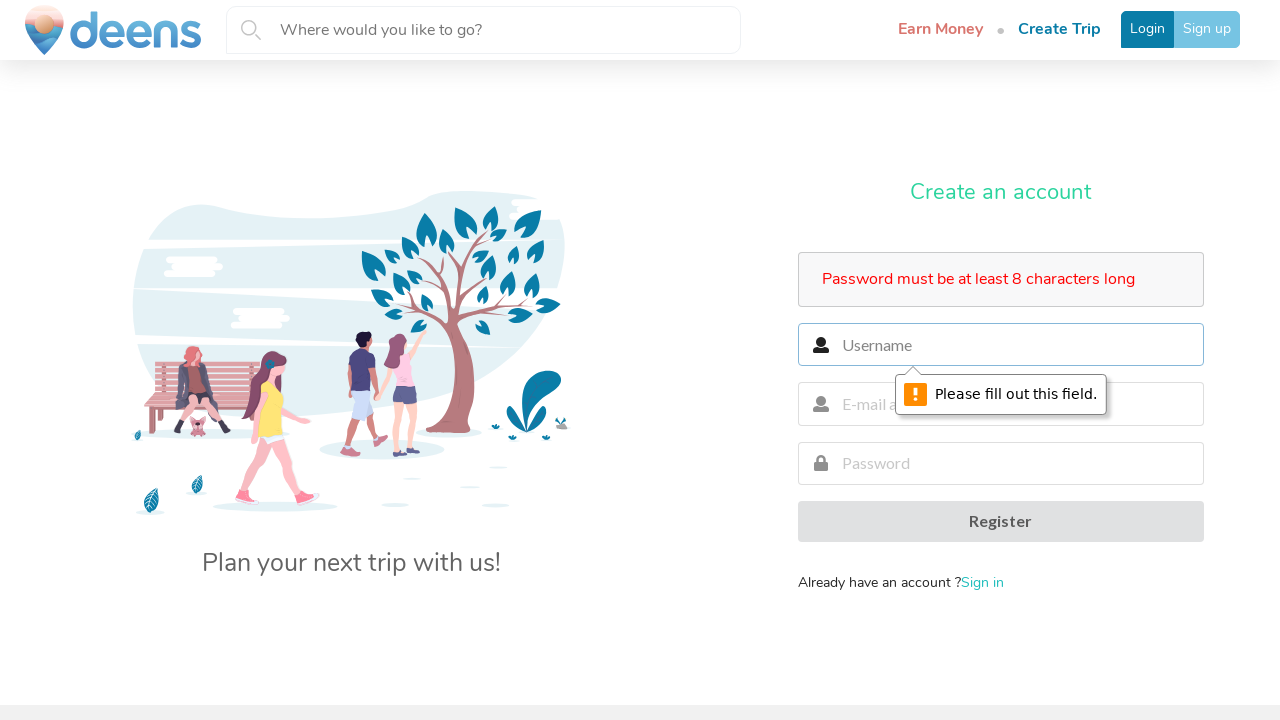

Verified error message matches expected validation text: 'Password must be at least 8 characters long'
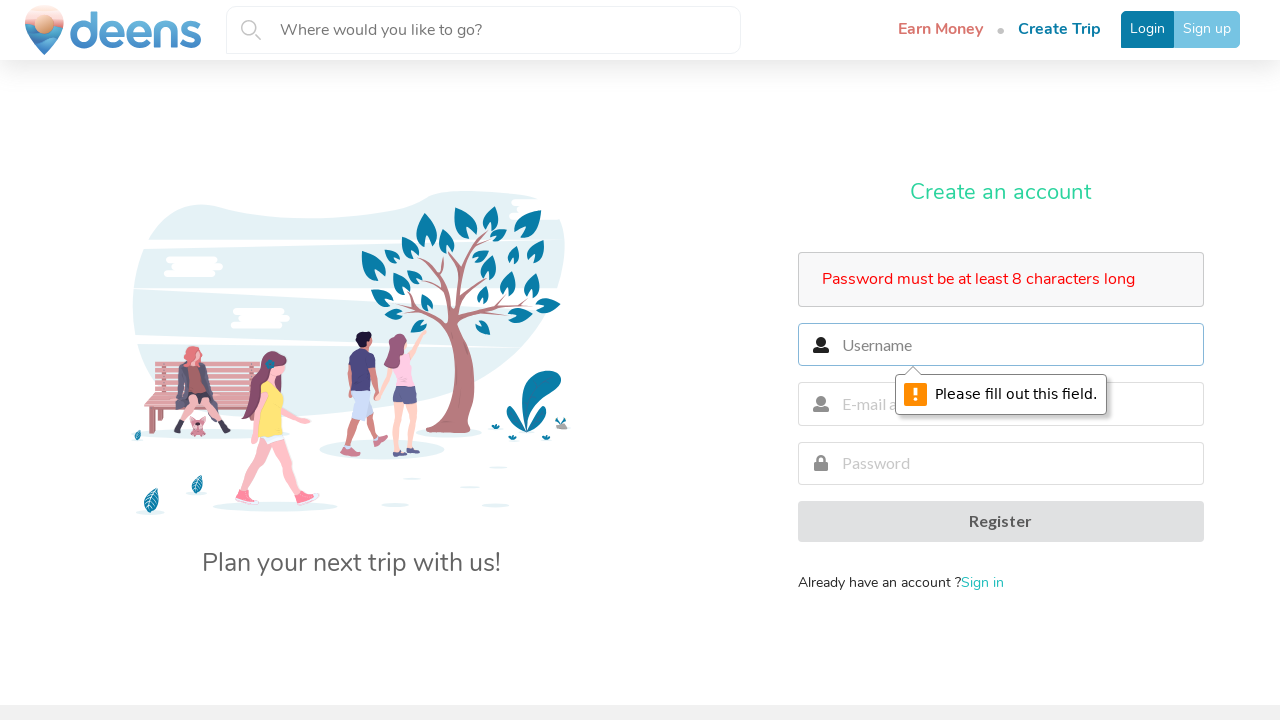

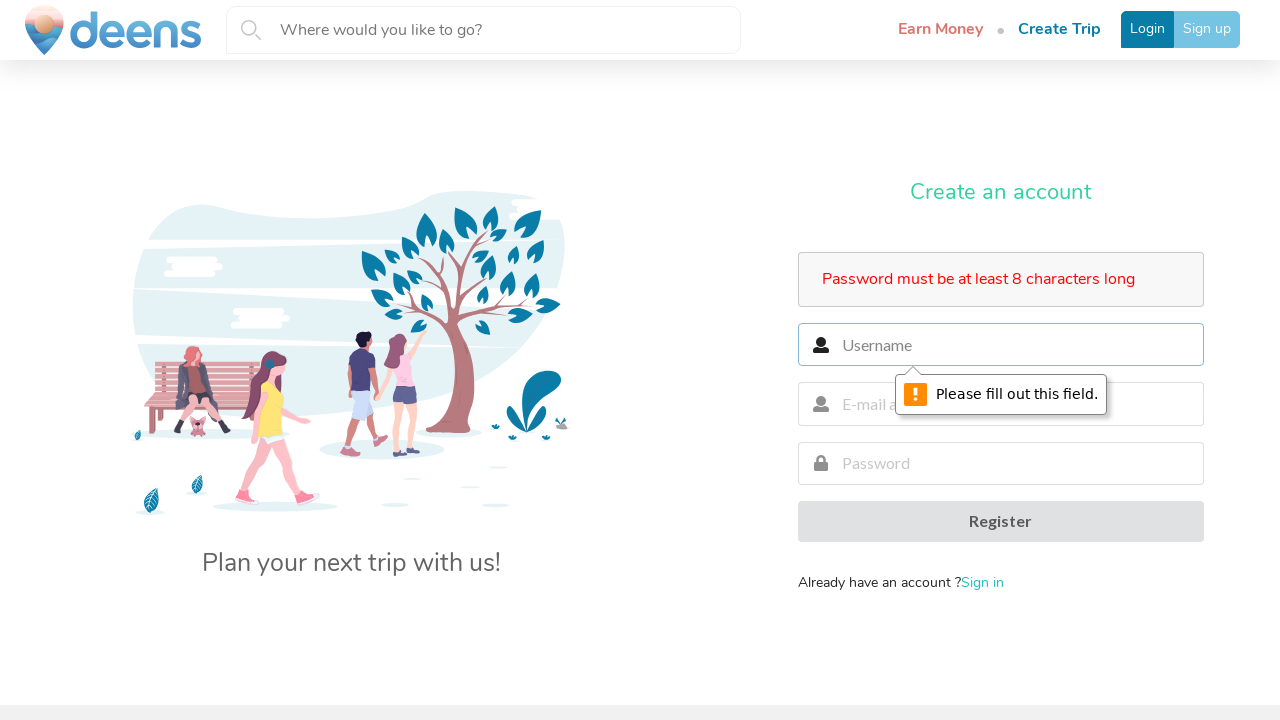